Tests navigation to the shopping page by clicking the "Start Shopping" button and verifying the URL

Starting URL: https://jupiter.cloud.planittesting.com/#/

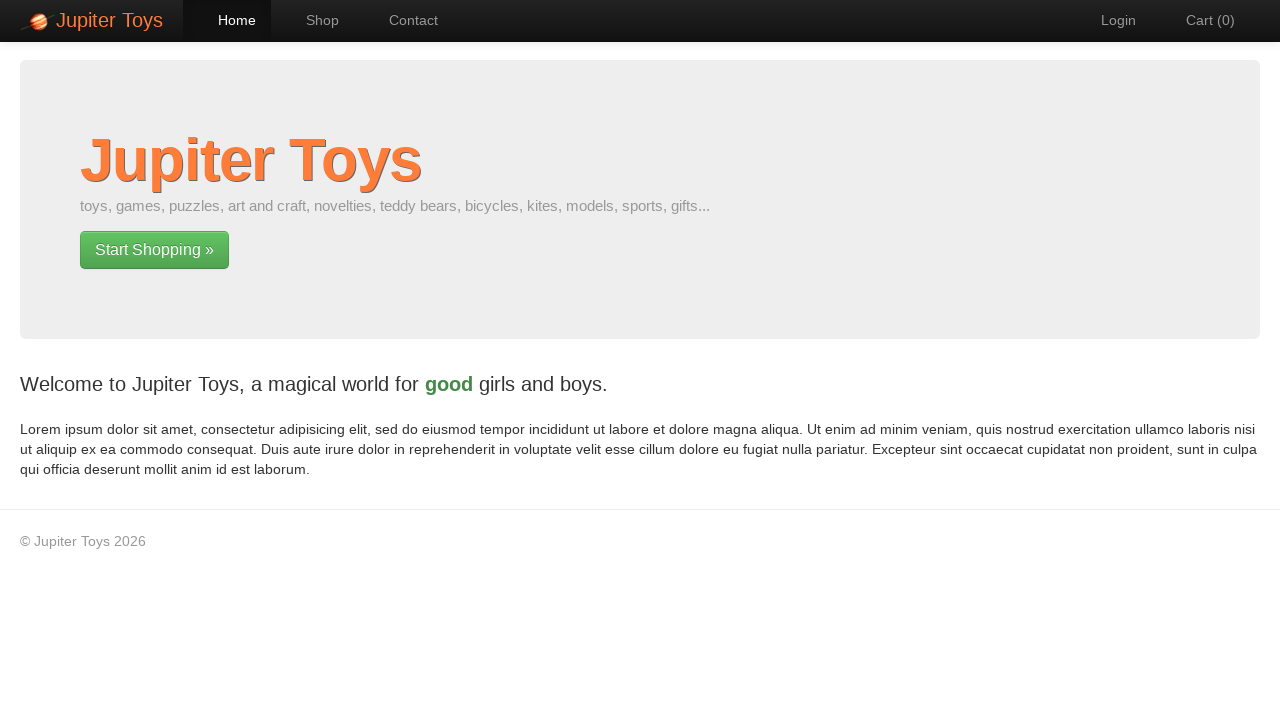

Clicked 'Start Shopping »' button at (154, 250) on text='Start Shopping »'
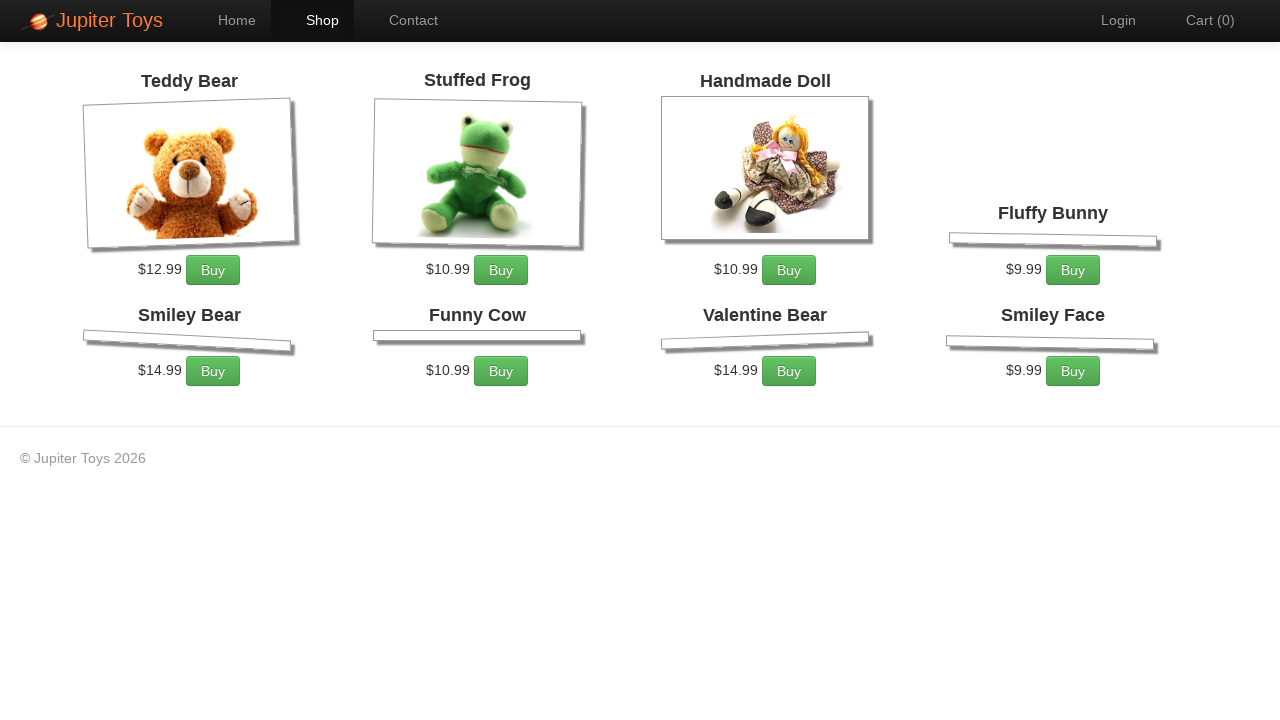

Verified navigation to shopping page - URL is https://jupiter.cloud.planittesting.com/#/shop
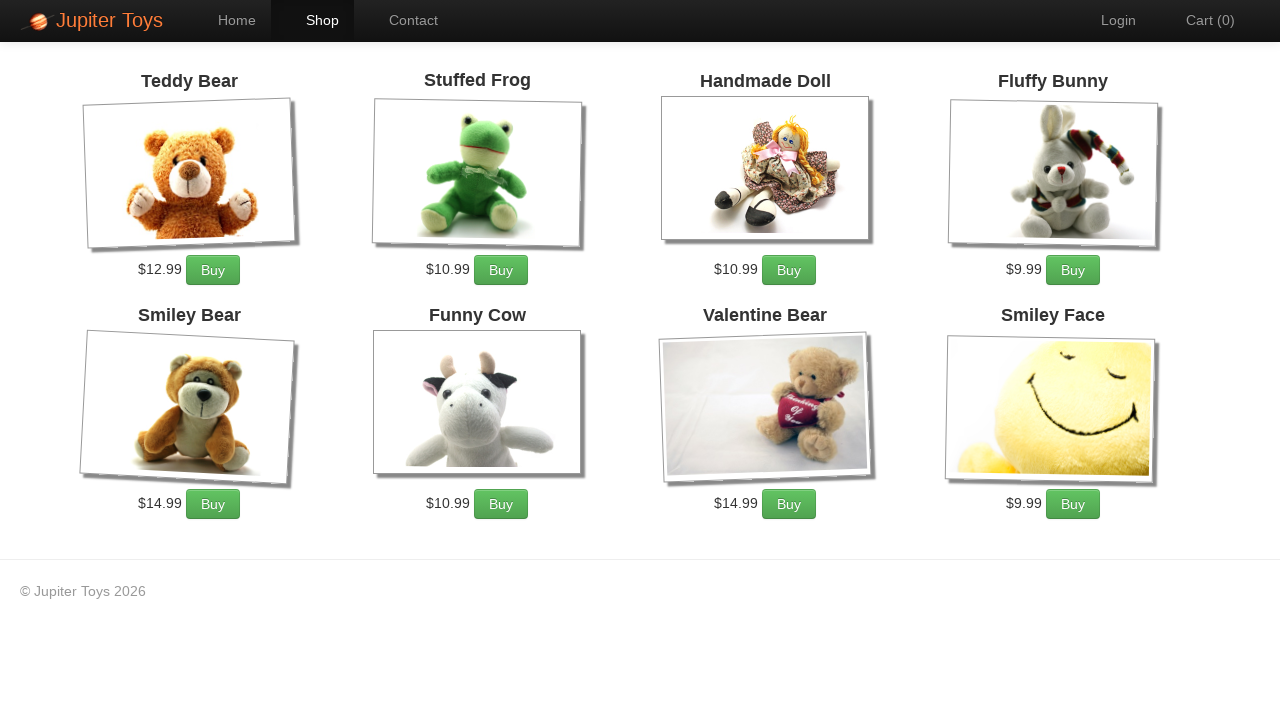

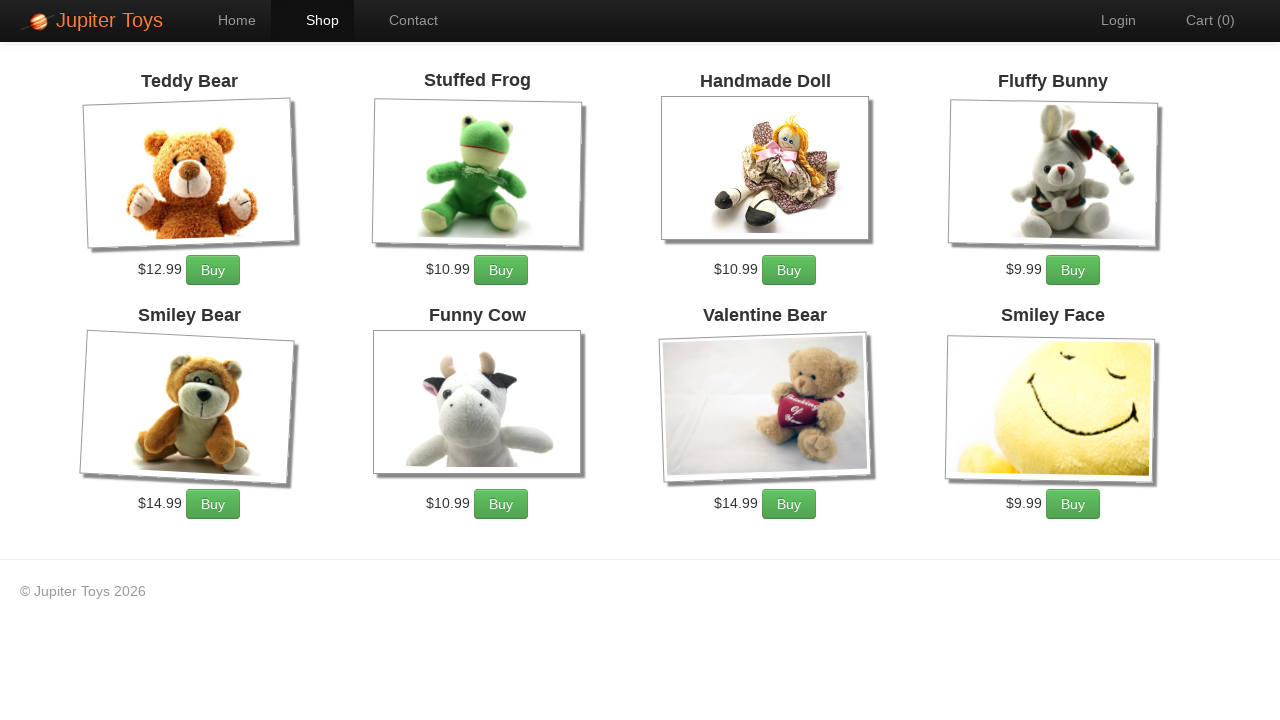